Tests filling the First Name field on the OpenCart registration page using placeholder-based element selection

Starting URL: https://naveenautomationlabs.com/opencart/index.php?route=account/register

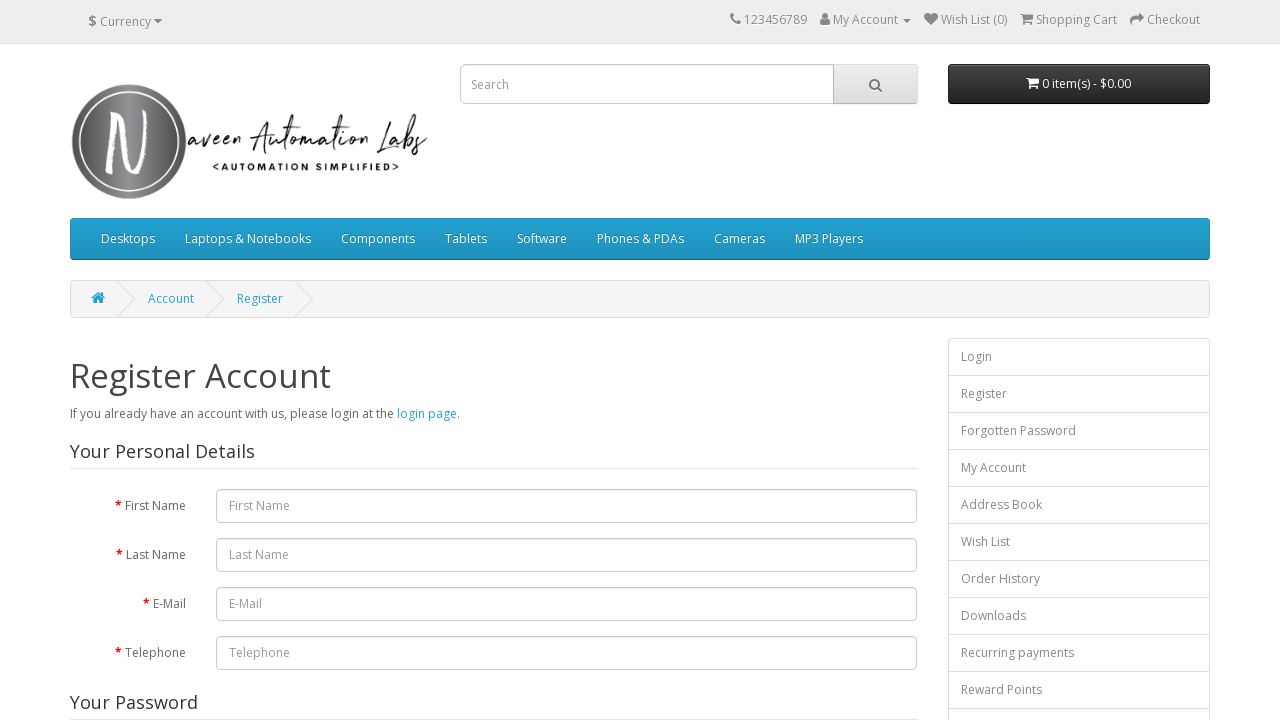

Navigated to OpenCart registration page
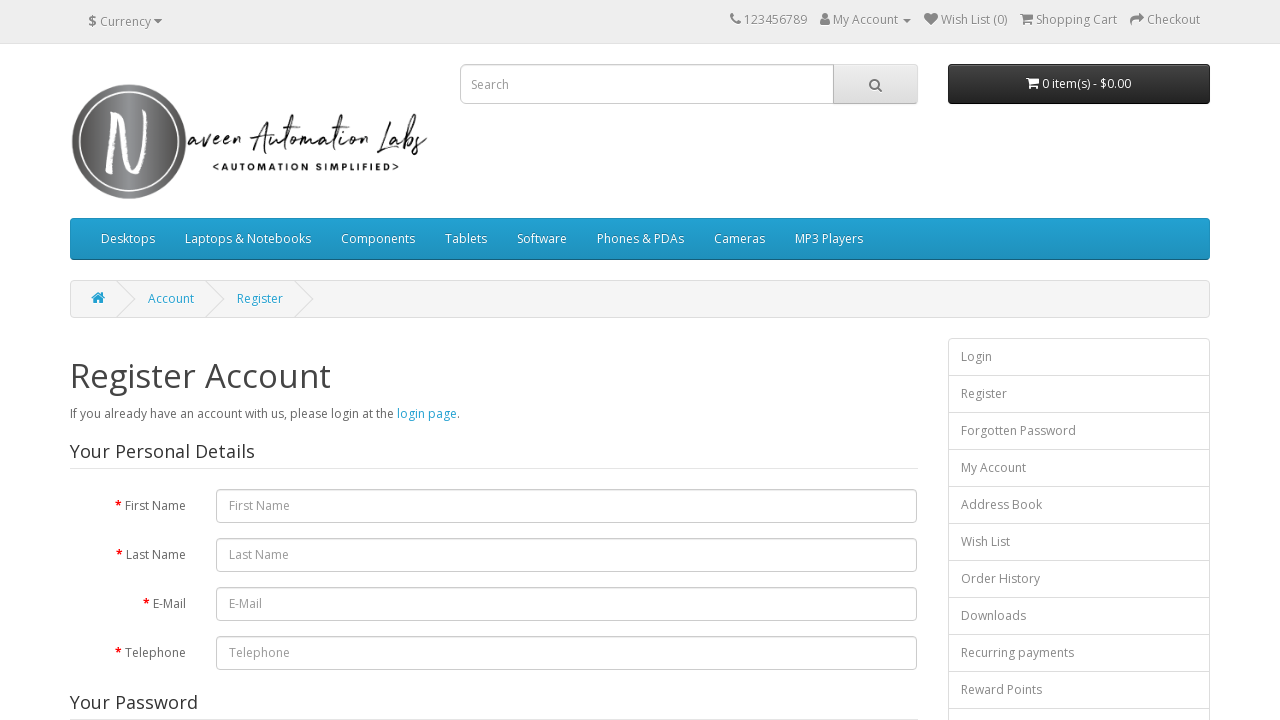

Filled First Name field with 'Vinay' using placeholder-based selection on internal:attr=[placeholder="First Name"i]
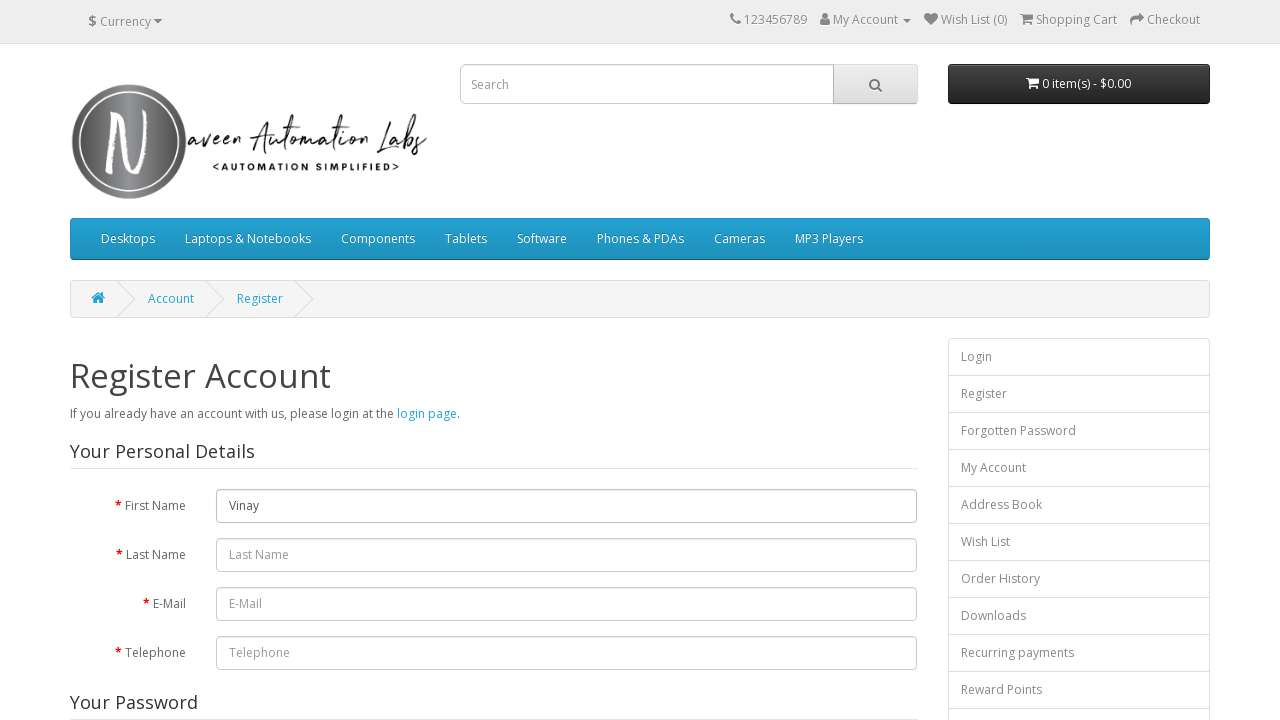

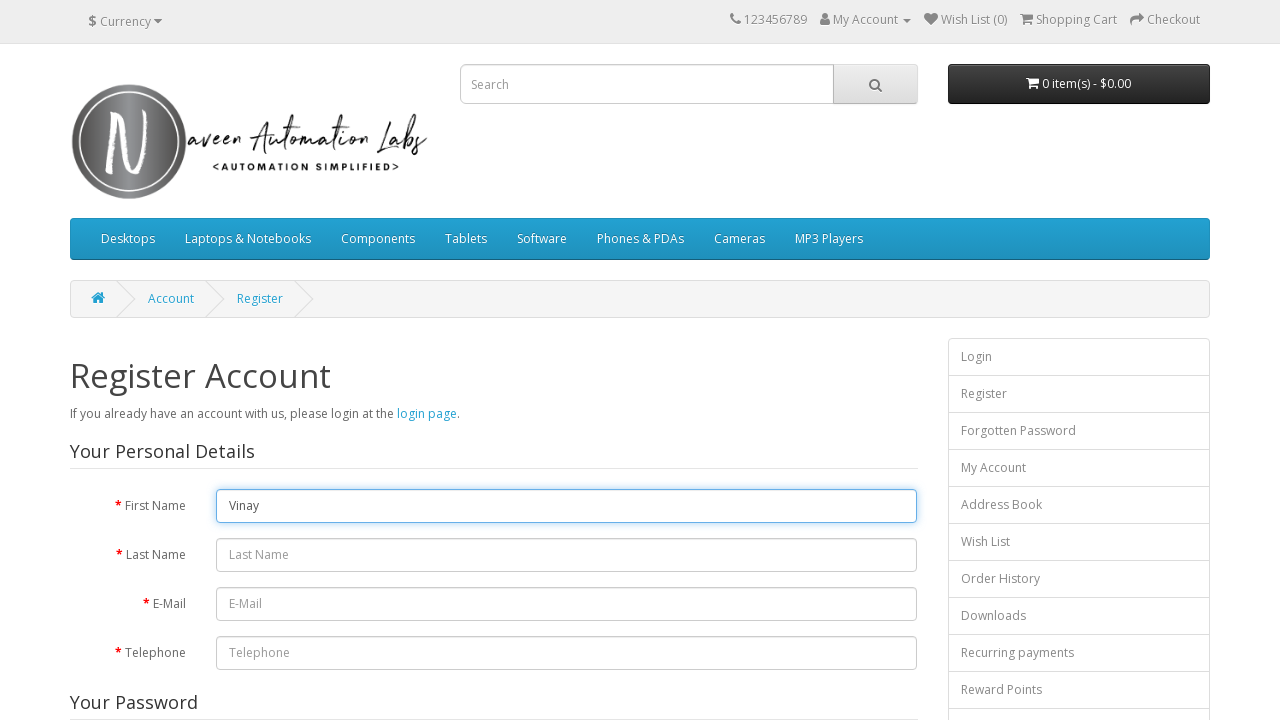